Tests canceling an edit in the Completed filter by pressing Escape

Starting URL: https://todomvc4tasj.herokuapp.com/

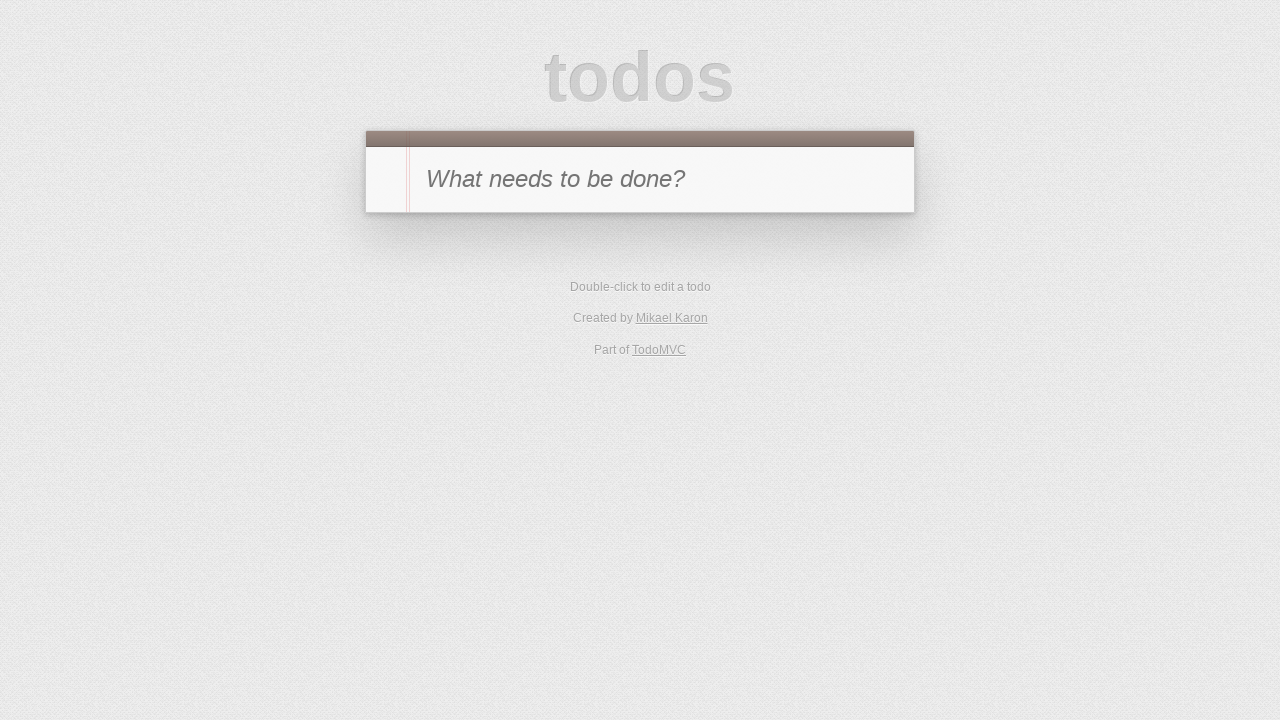

Set localStorage with one completed task
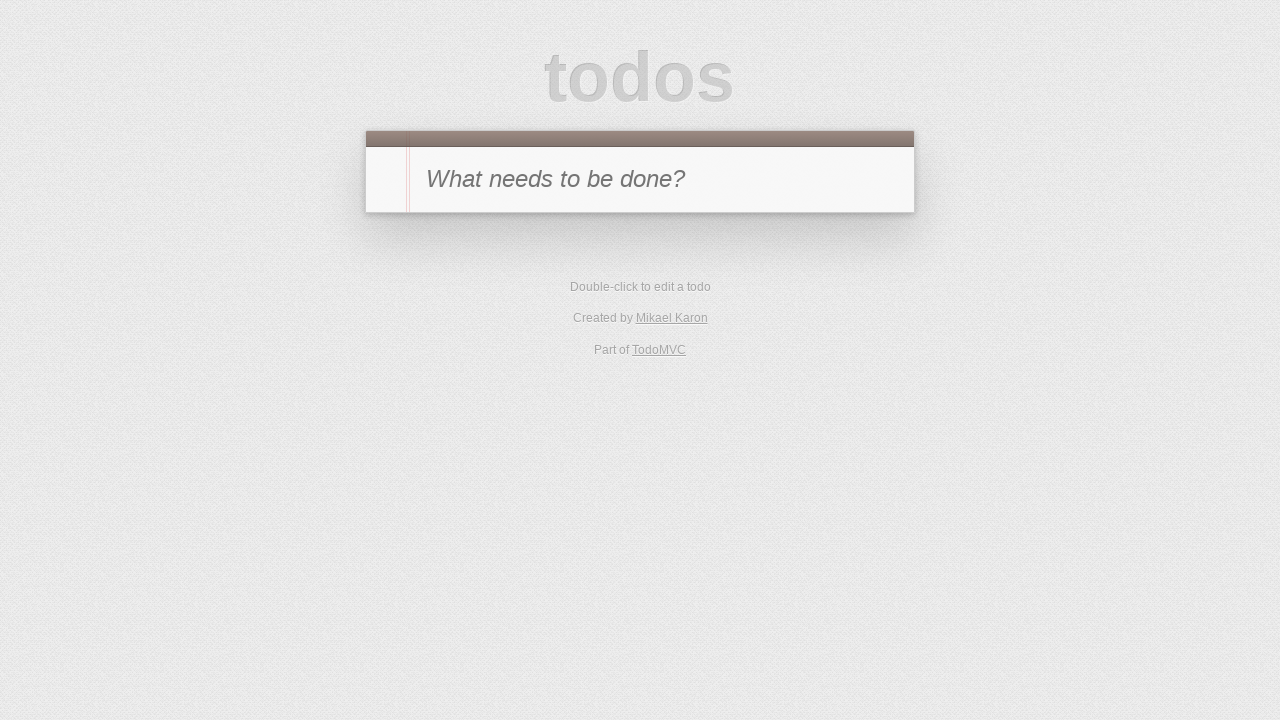

Reloaded page to load completed task
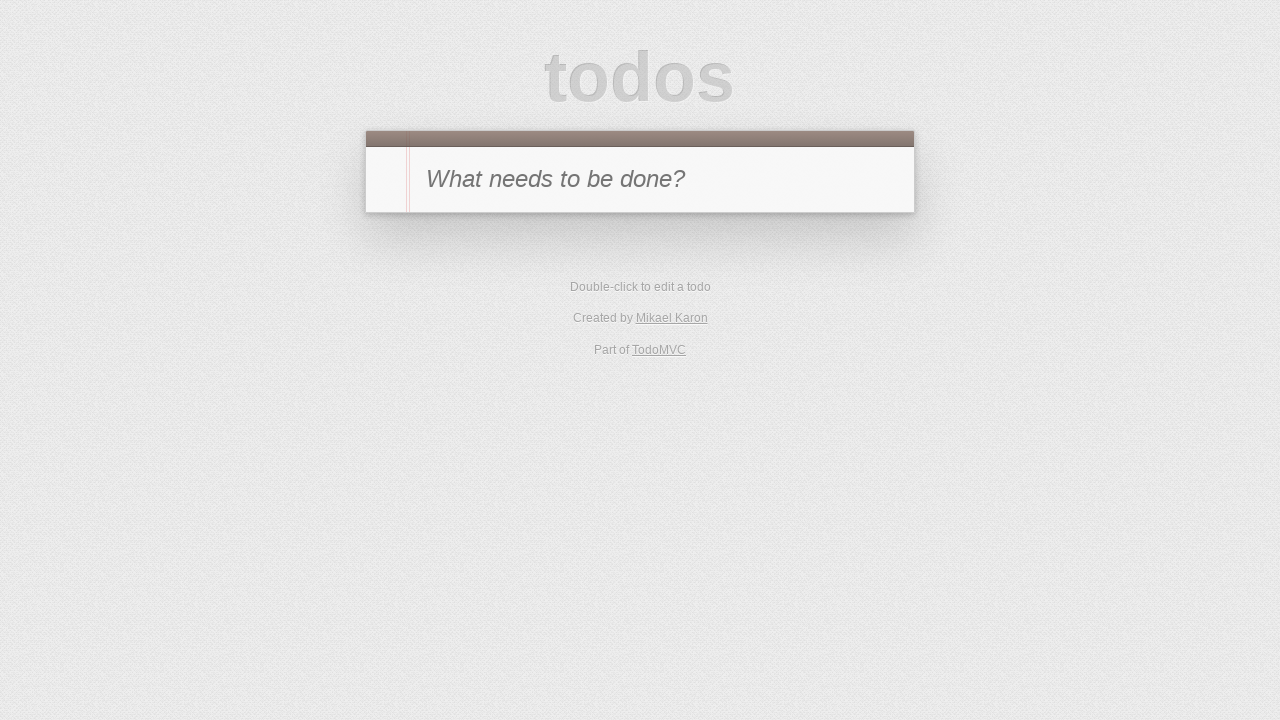

Clicked Completed filter at (676, 291) on [href='#/completed']
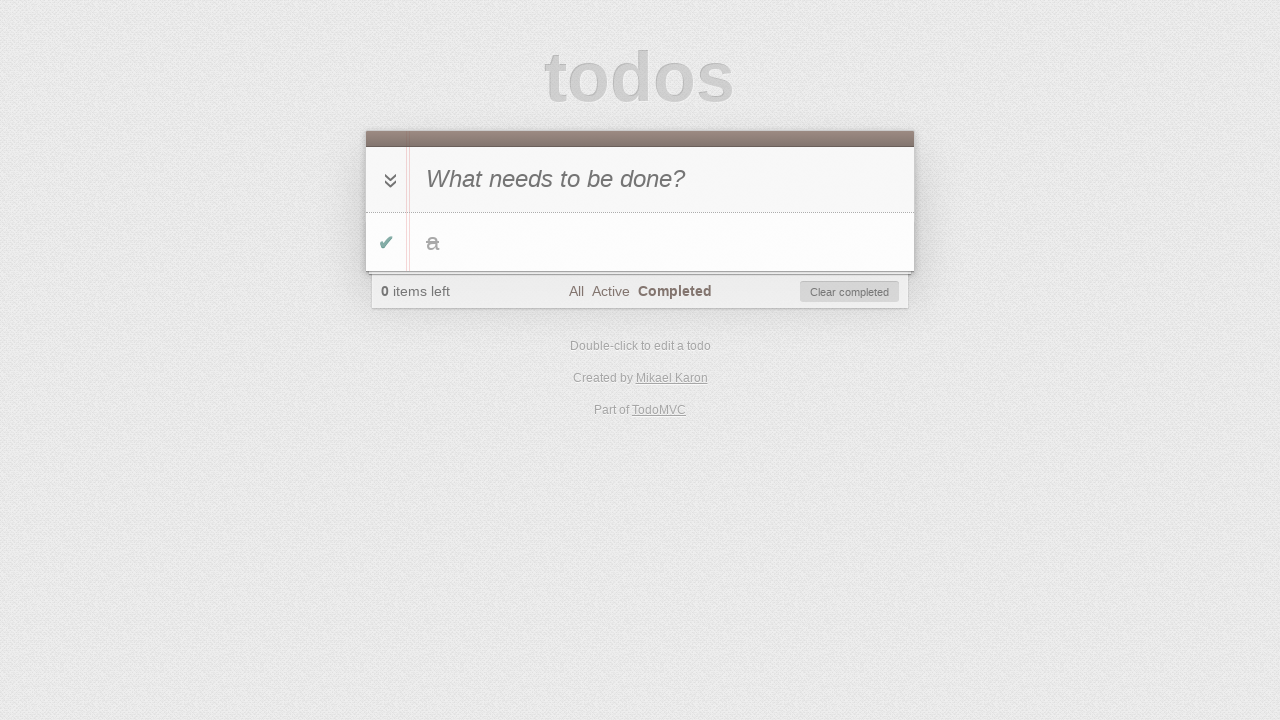

Double-clicked task to start editing at (640, 242) on #todo-list li:has-text('a')
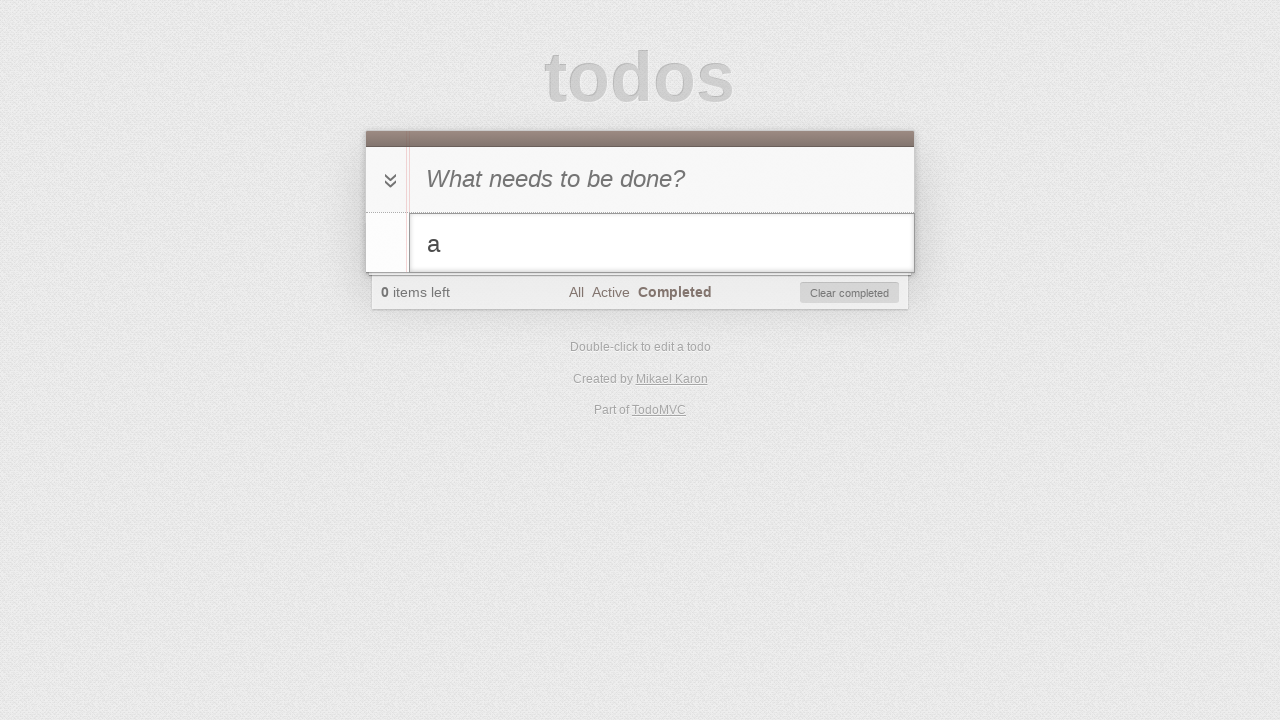

Typed 'a edited' into the edit field on #todo-list li.editing .edit
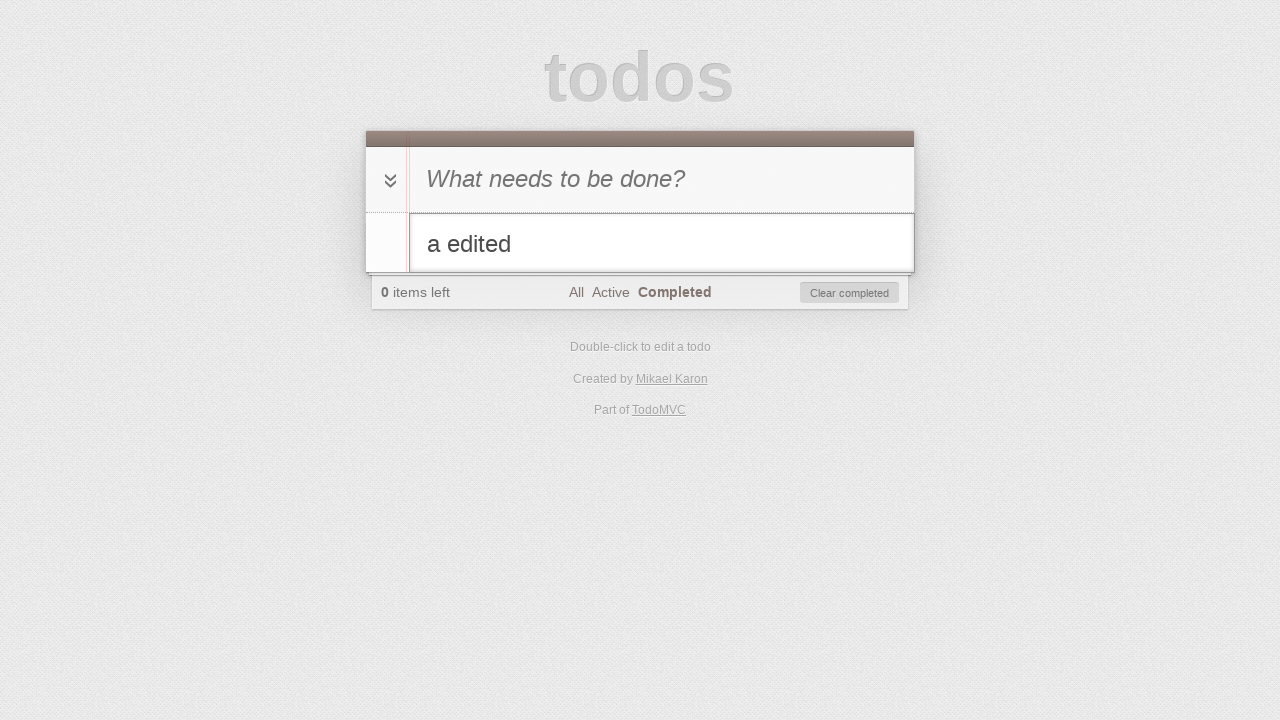

Pressed Escape to cancel edit on #todo-list li.editing .edit
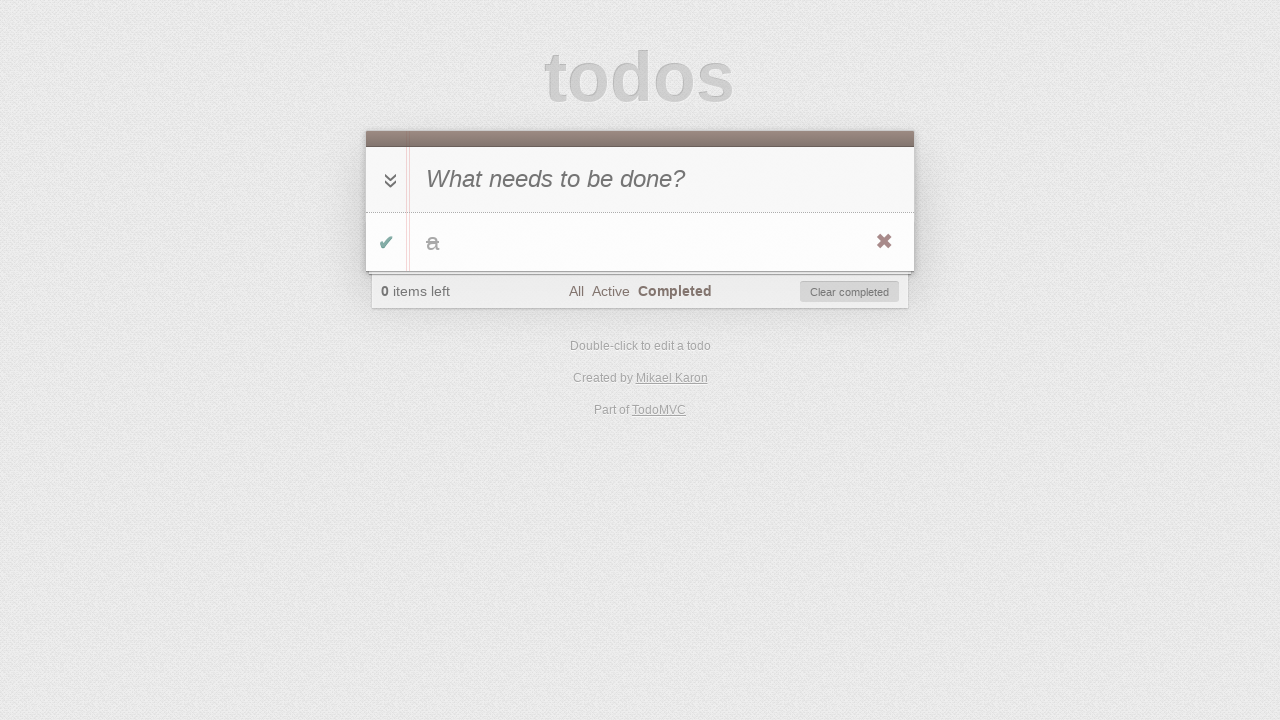

Verified original task text 'a' is still present after canceling edit
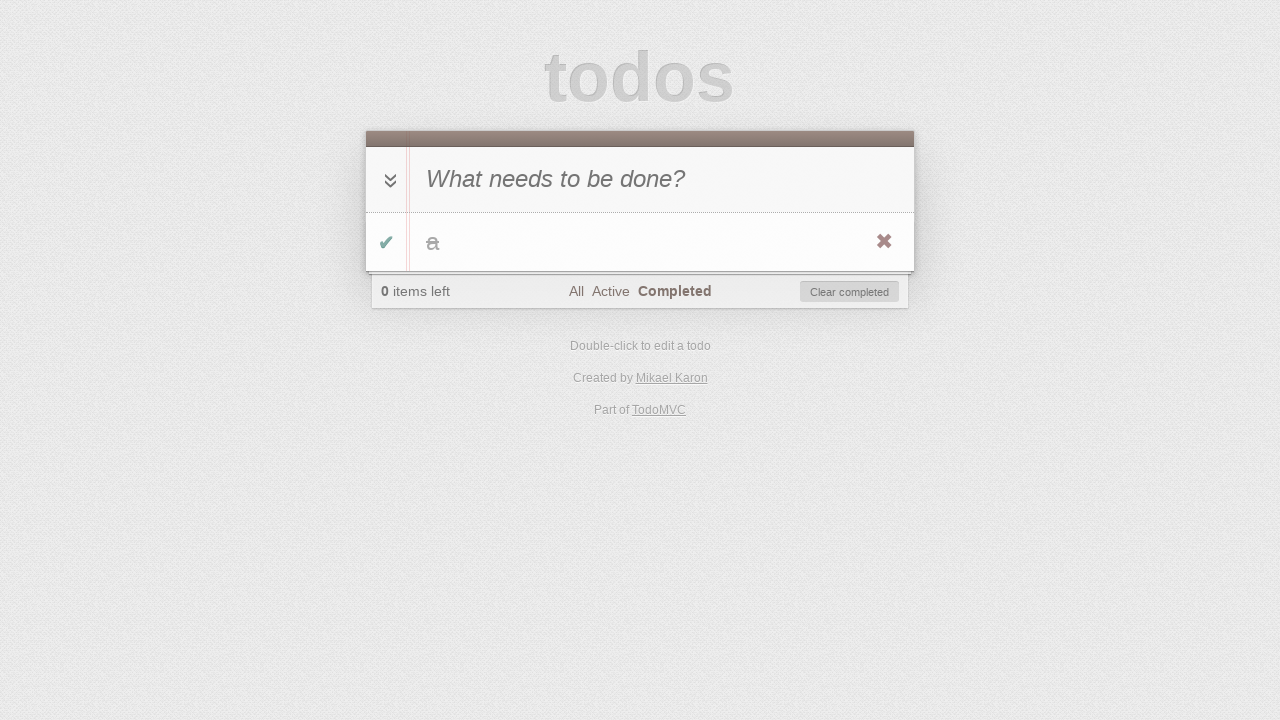

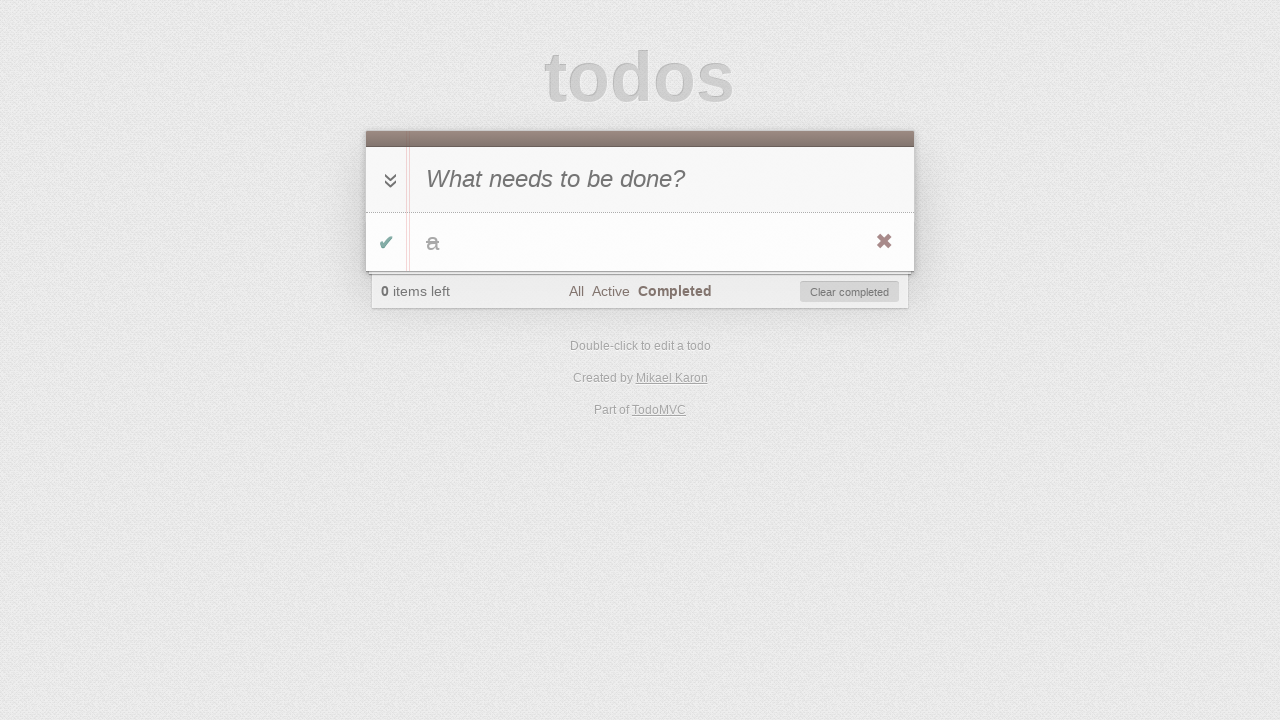